Tests date picker functionality by clicking on the date field, entering a date, and submitting it

Starting URL: https://formy-project.herokuapp.com/datepicker

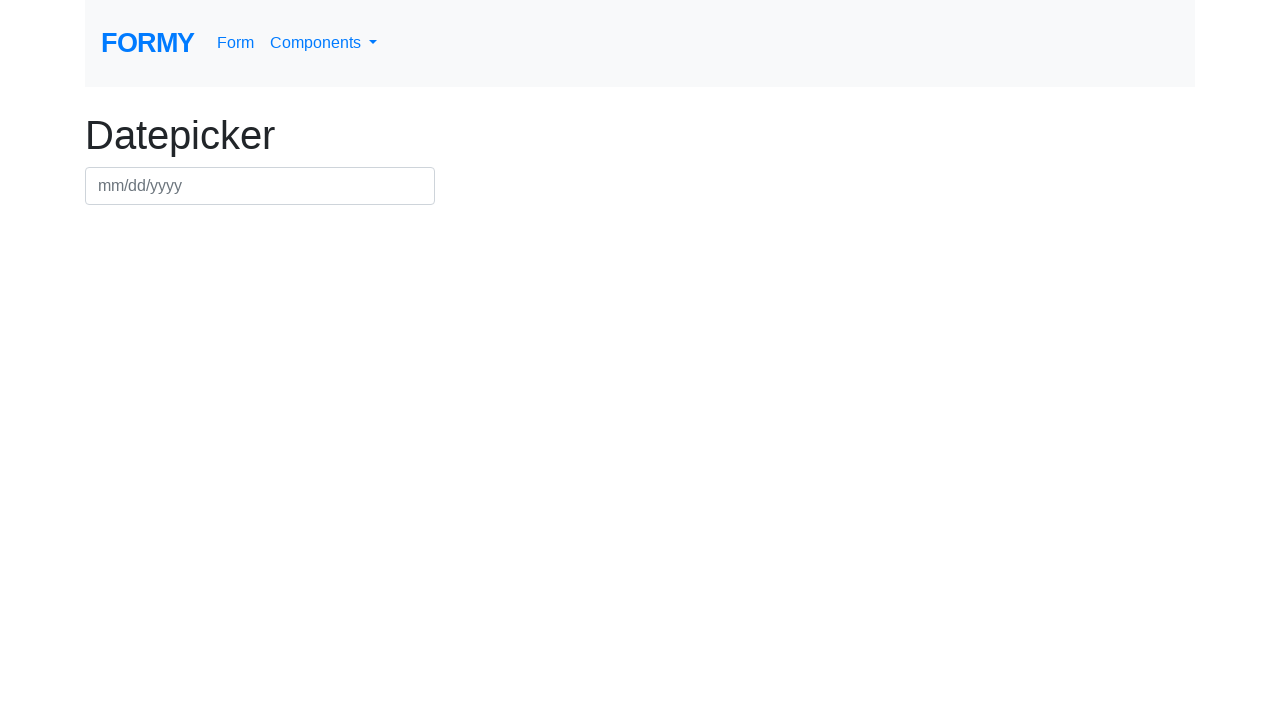

Clicked on the date picker field at (260, 186) on #datepicker
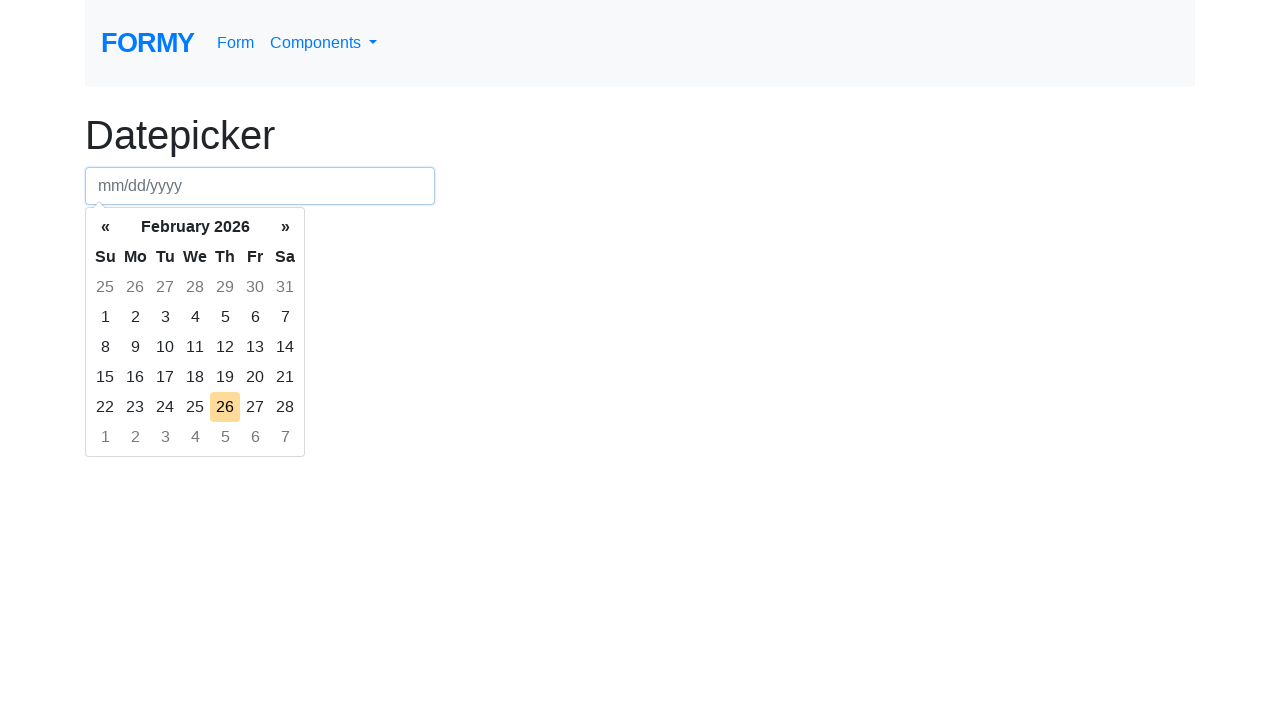

Entered date value '03/15/2024' in the date picker field on #datepicker
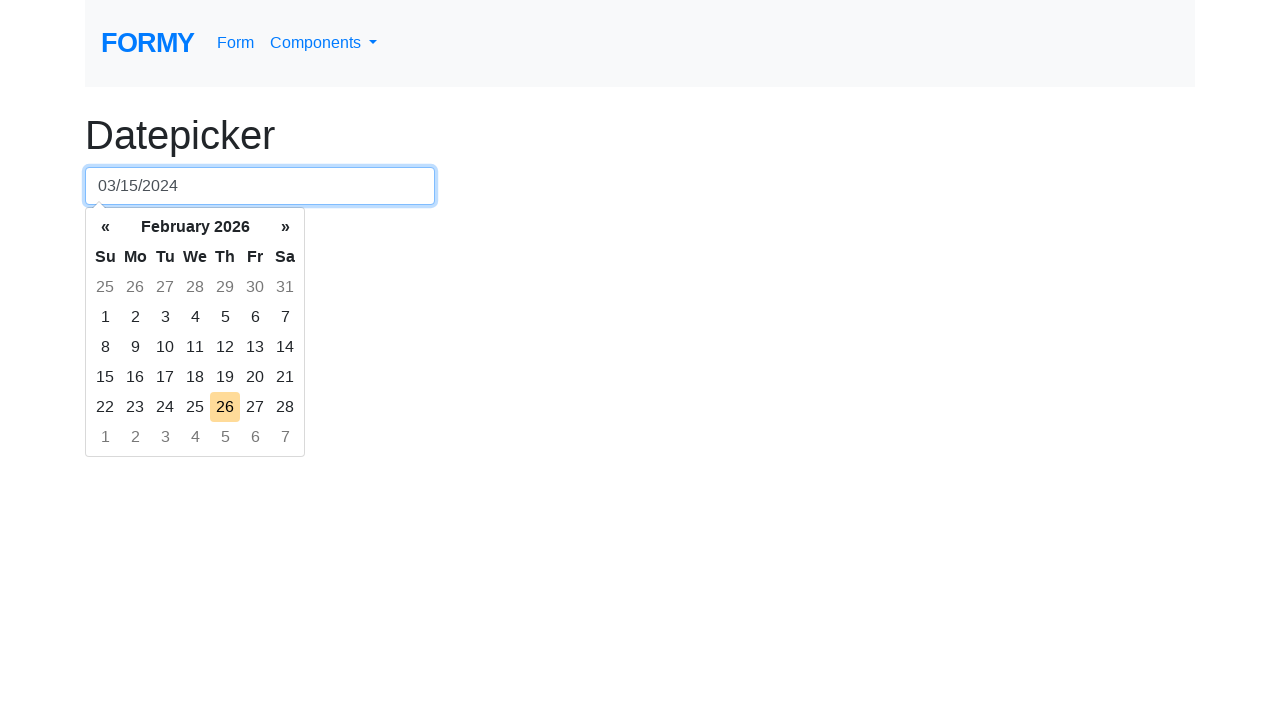

Pressed Enter to submit the date on #datepicker
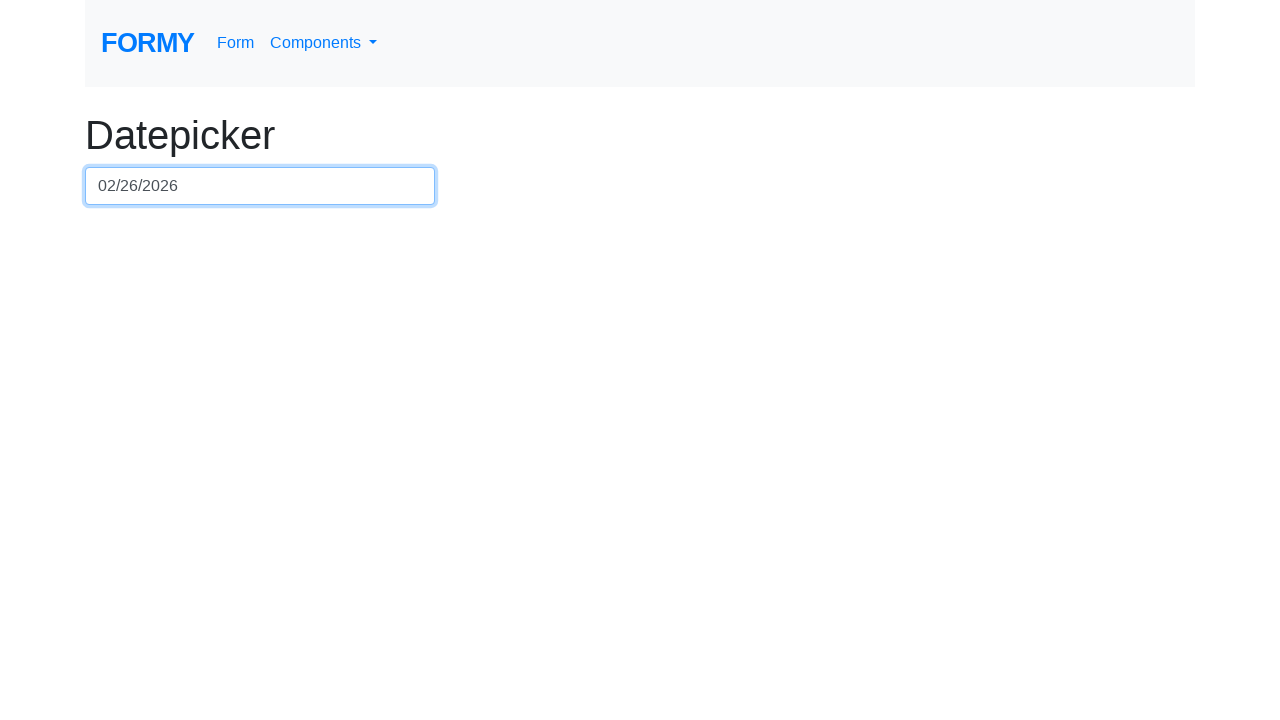

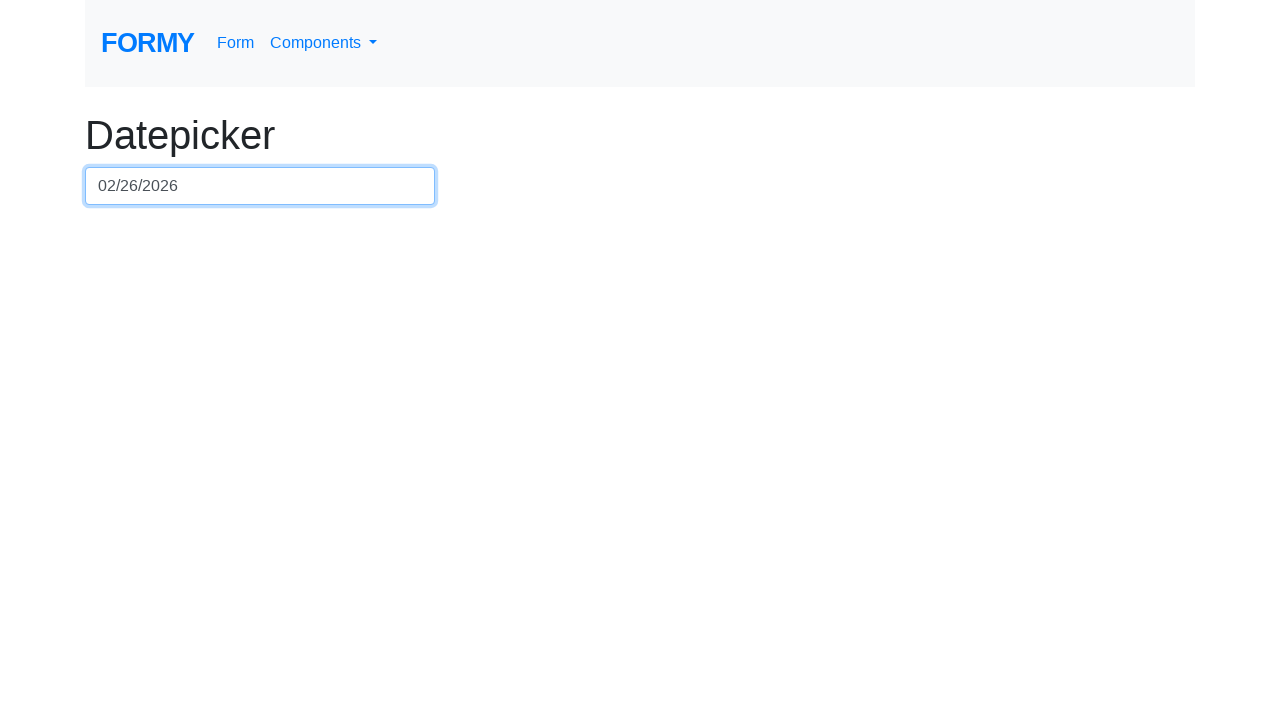